Tests another registration form by filling in first name, last name, and email fields, then submitting the form and verifying the success message

Starting URL: http://suninjuly.github.io/registration1.html

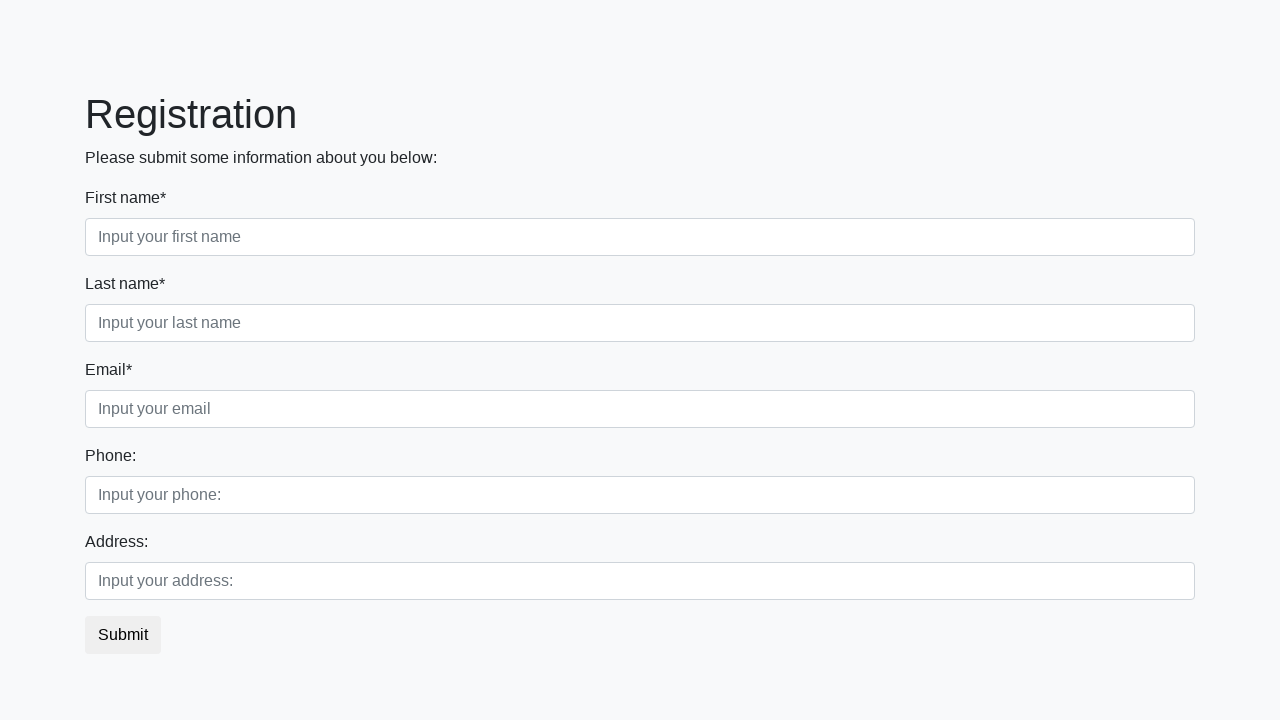

Filled first name field with 'Ivan' on //input[@class='form-control first']
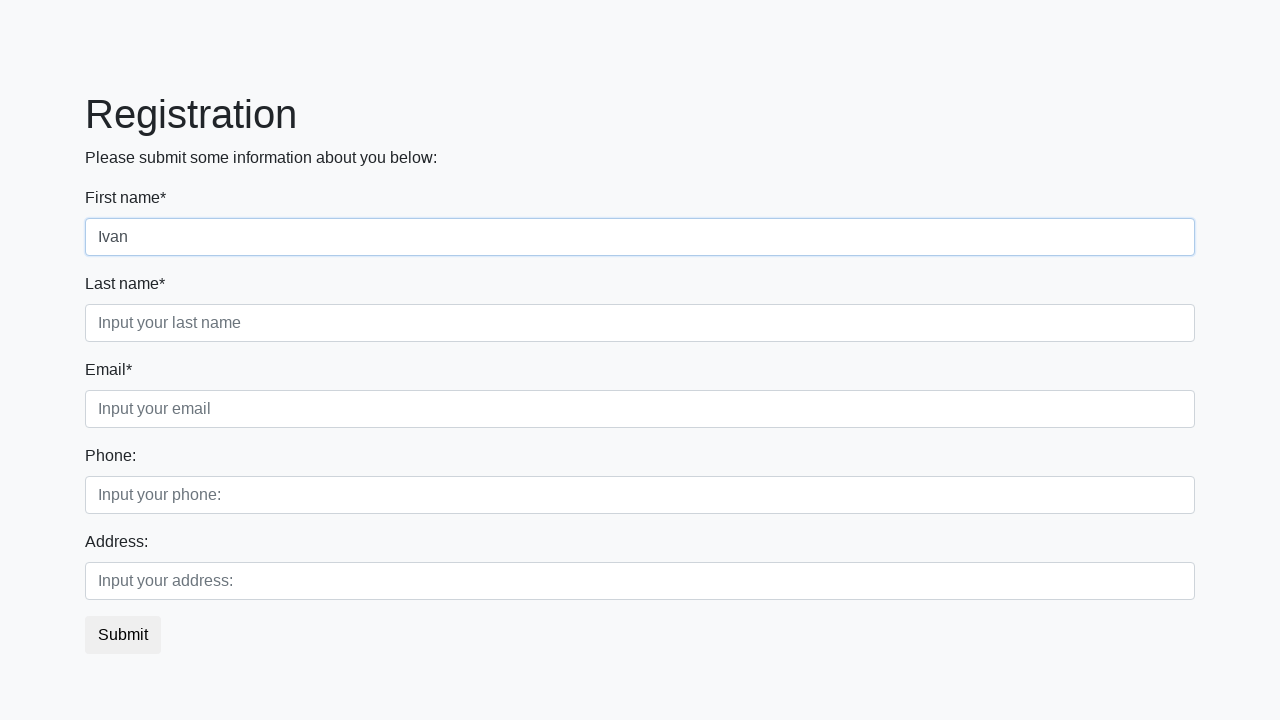

Filled last name field with 'Petrov' on //input[@class='form-control second' and @required]
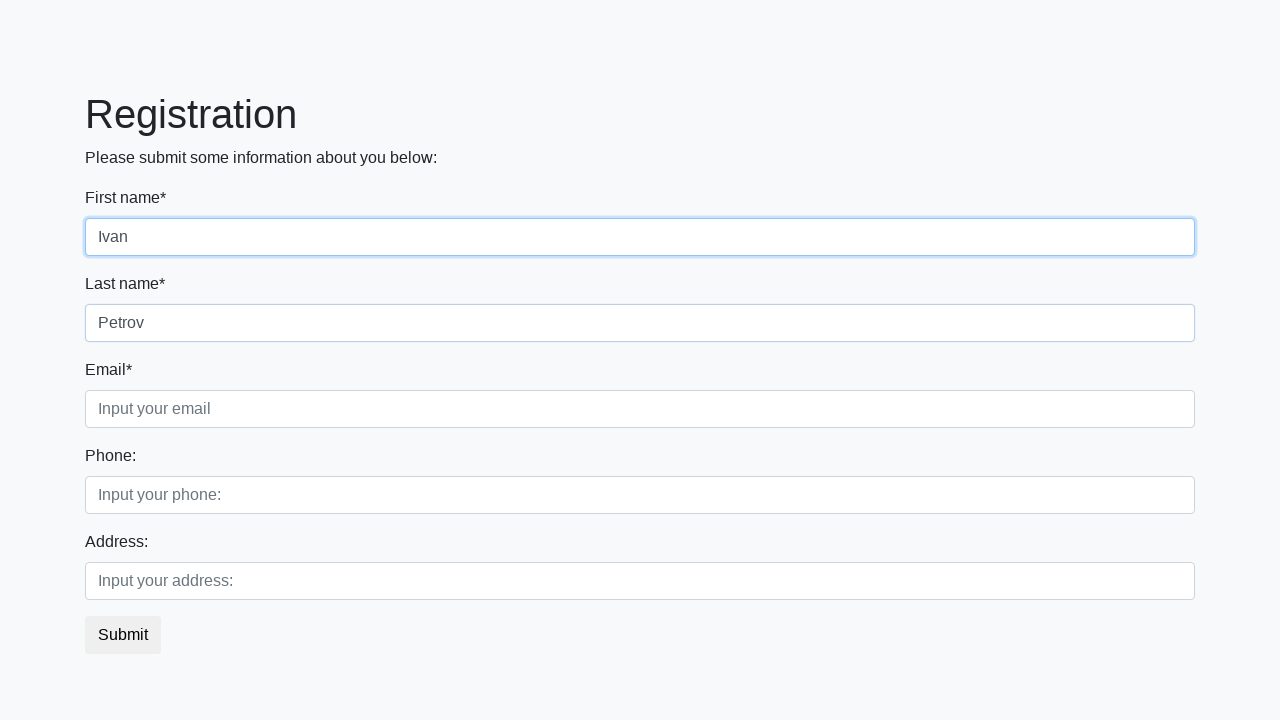

Filled email field with 'Ivan.Petrov@gmail.com' on //input[@class='form-control third']
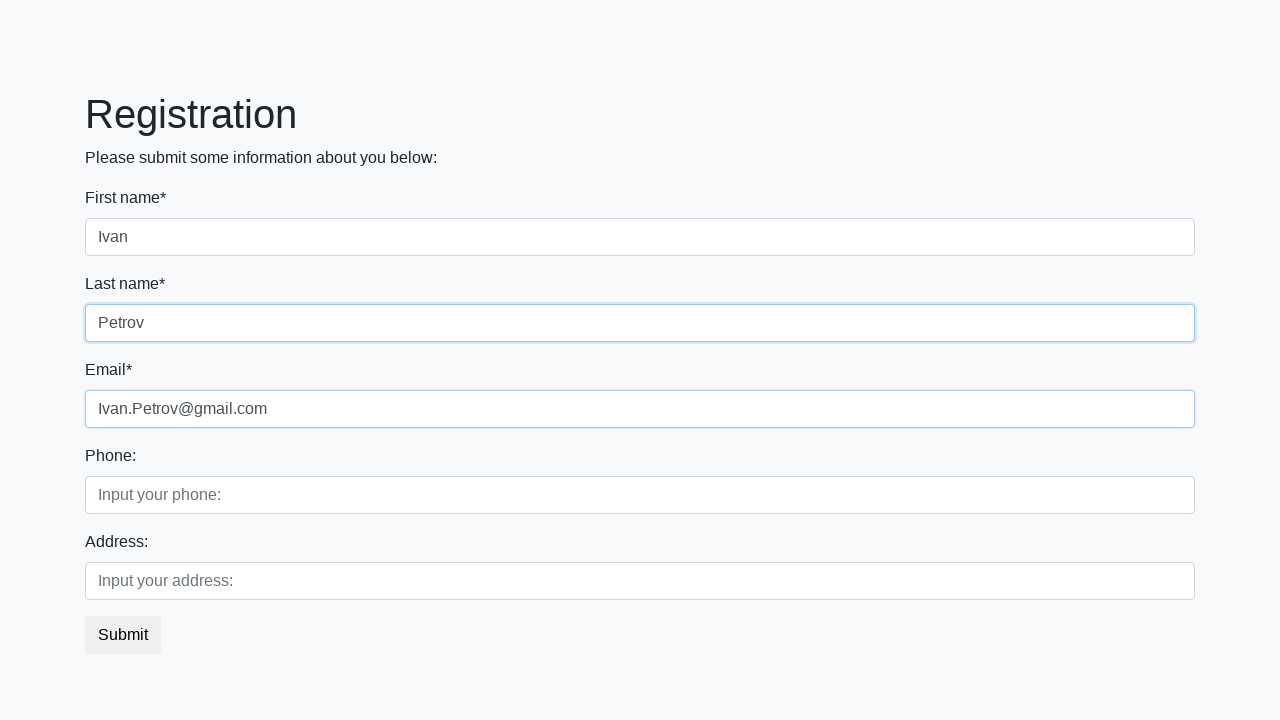

Clicked submit button to register at (123, 635) on button.btn
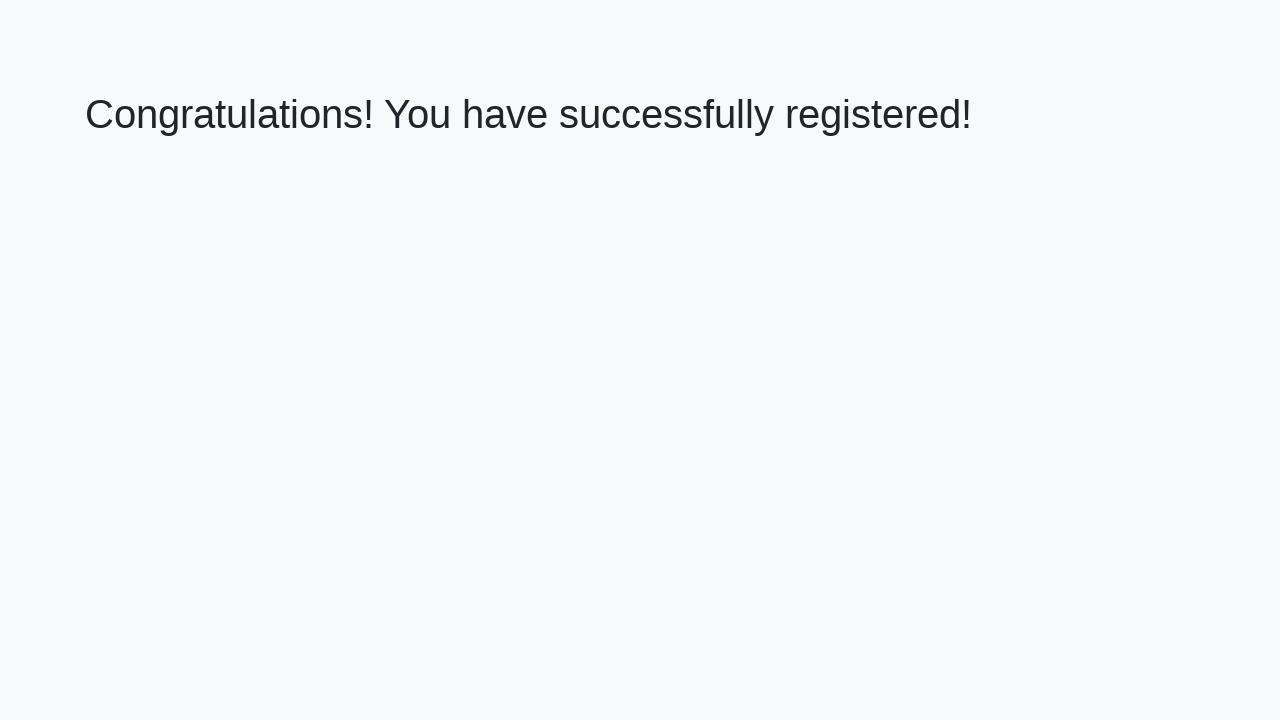

Success message heading loaded
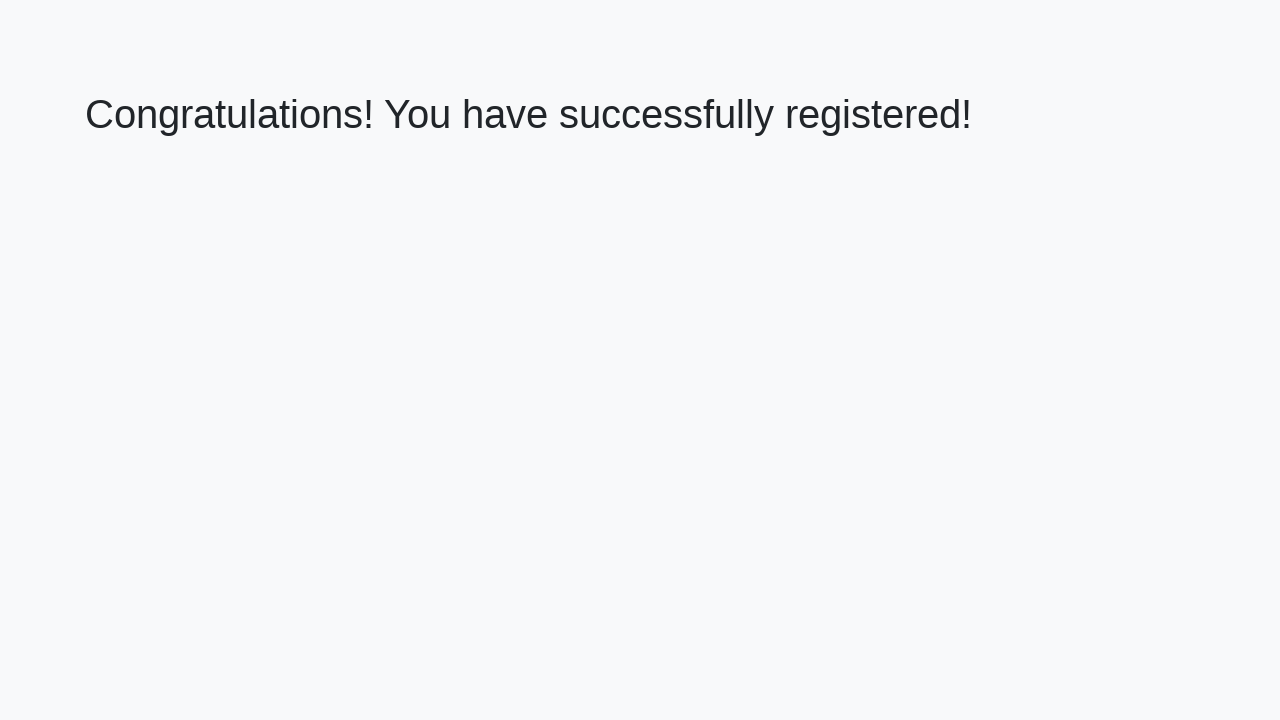

Retrieved success message text
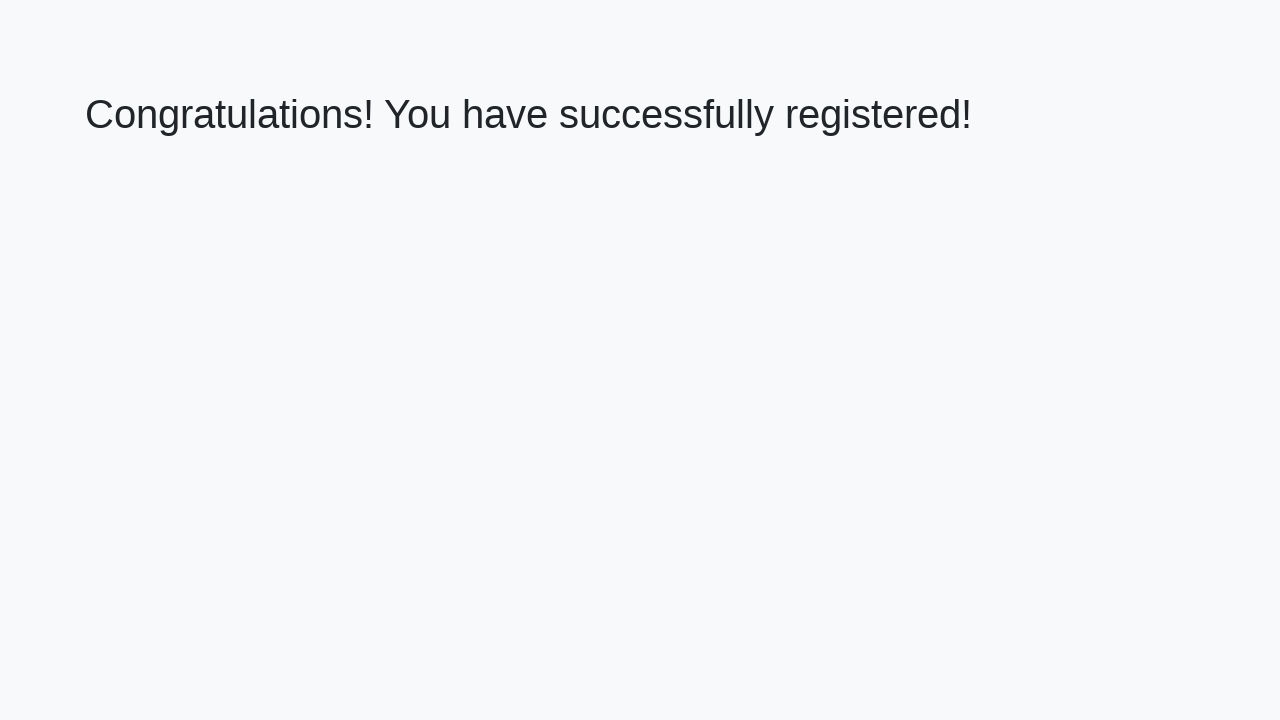

Verified success message: 'Congratulations! You have successfully registered!'
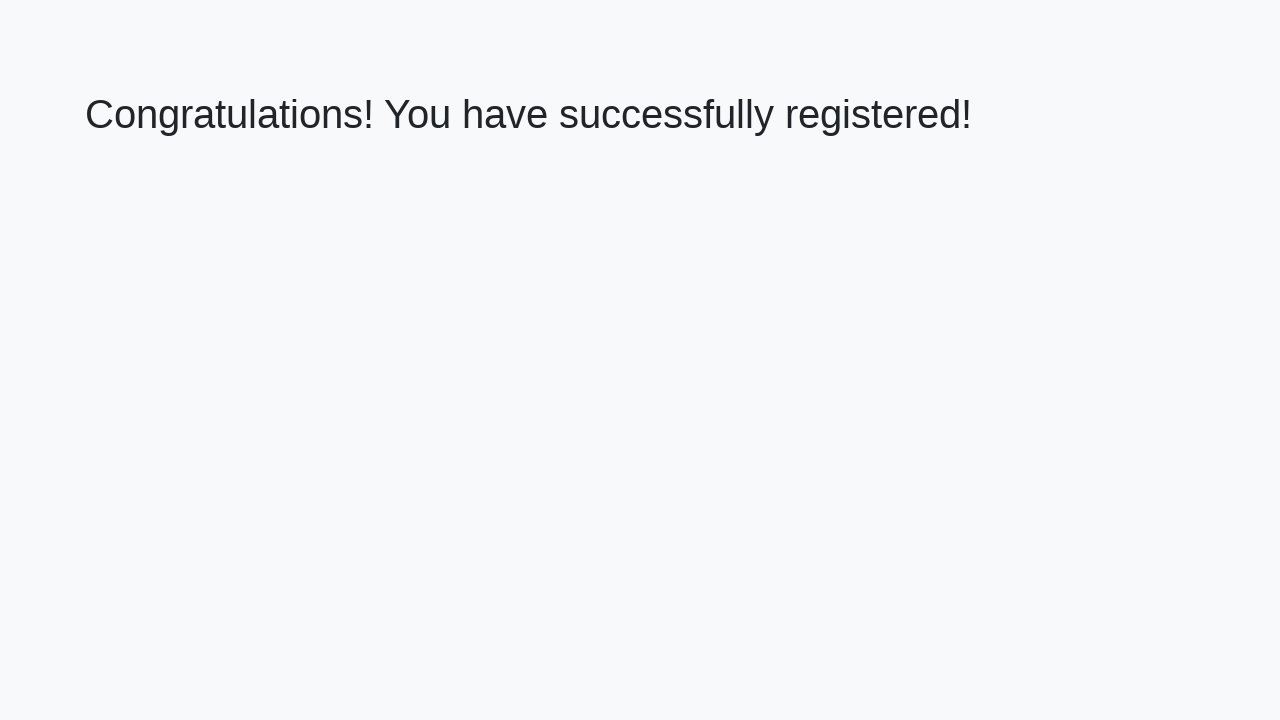

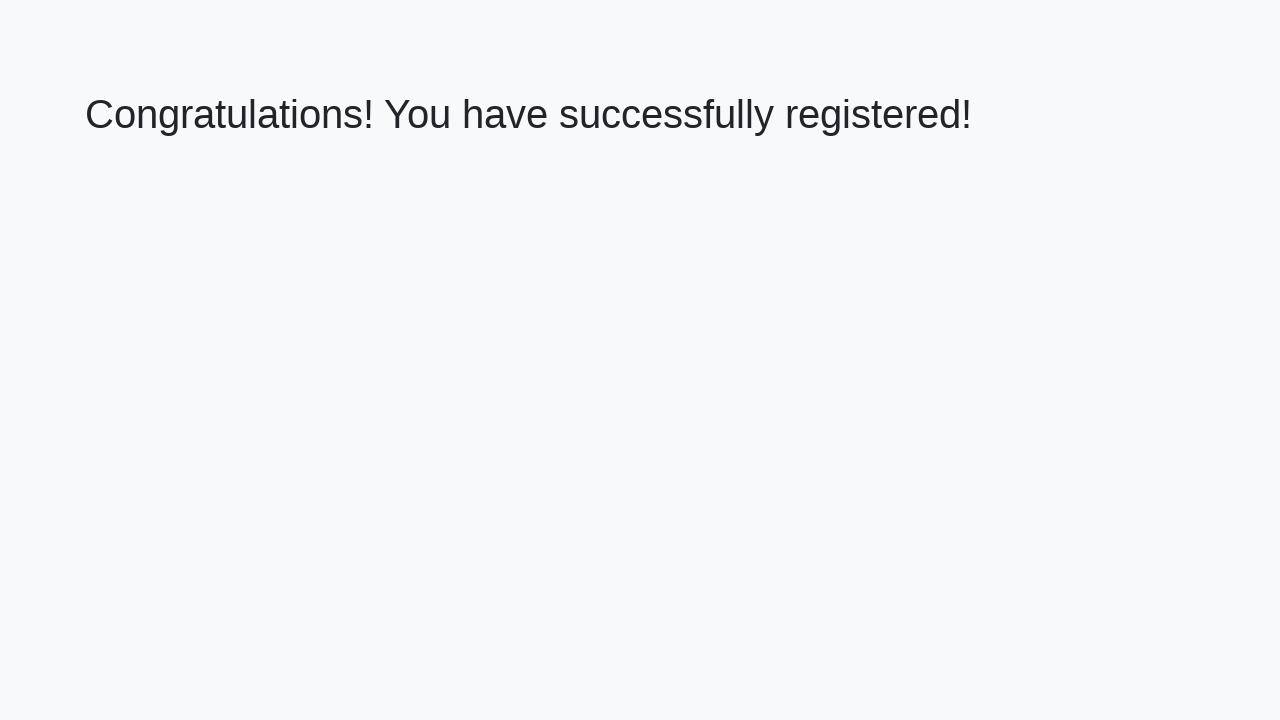